Tests multi-select dropdown functionality by selecting multiple options, verifying selections, and then deselecting all options

Starting URL: http://omayo.blogspot.com/

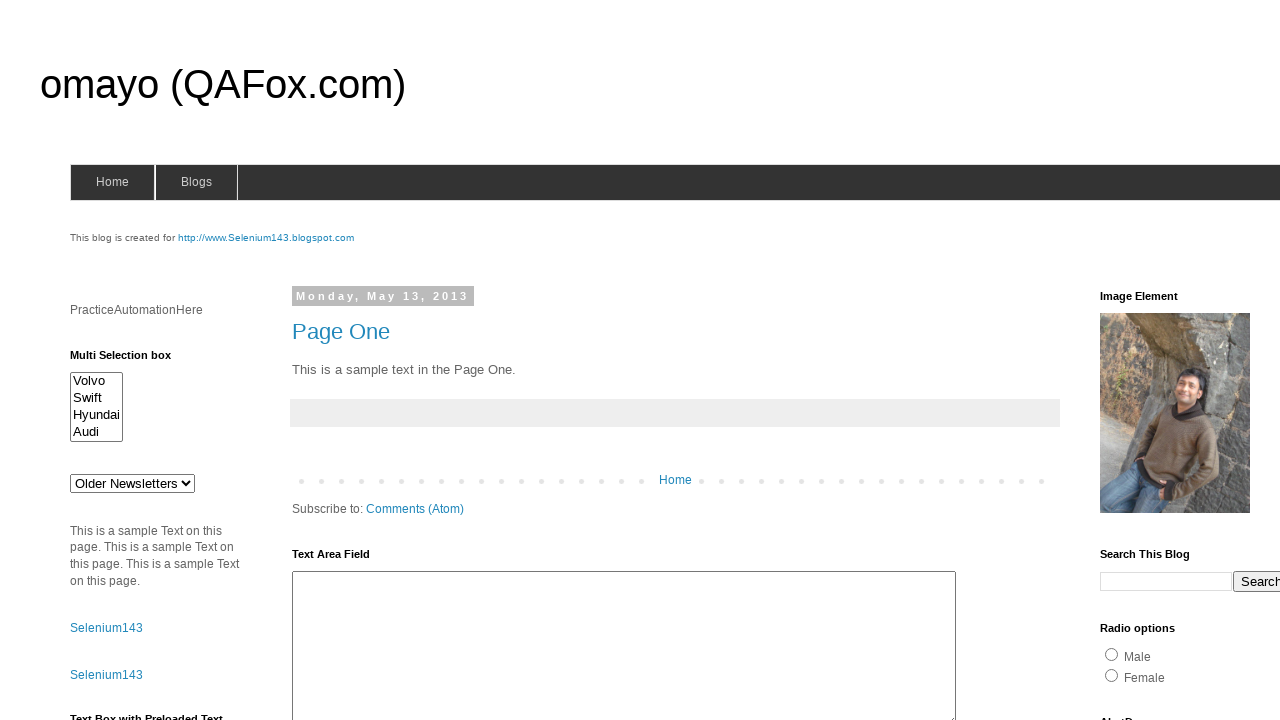

Located the multi-select dropdown element
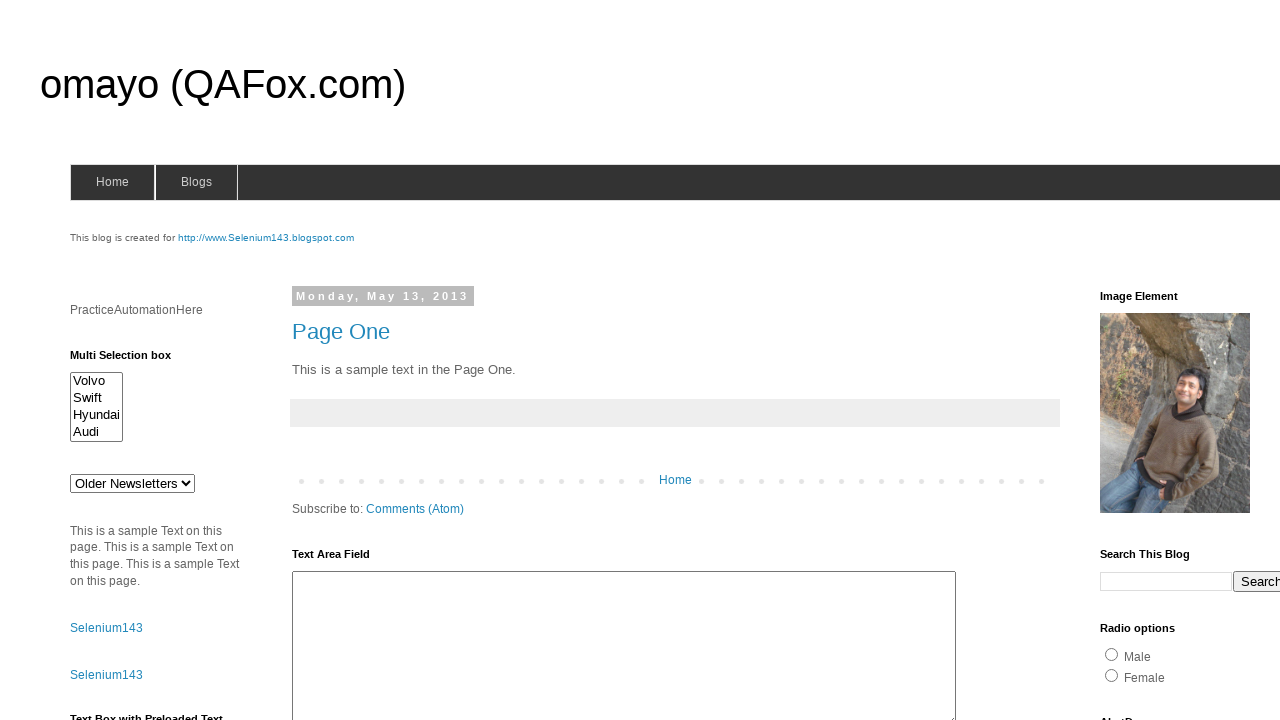

Selected option at index 2 from multi-select dropdown on #multiselect1
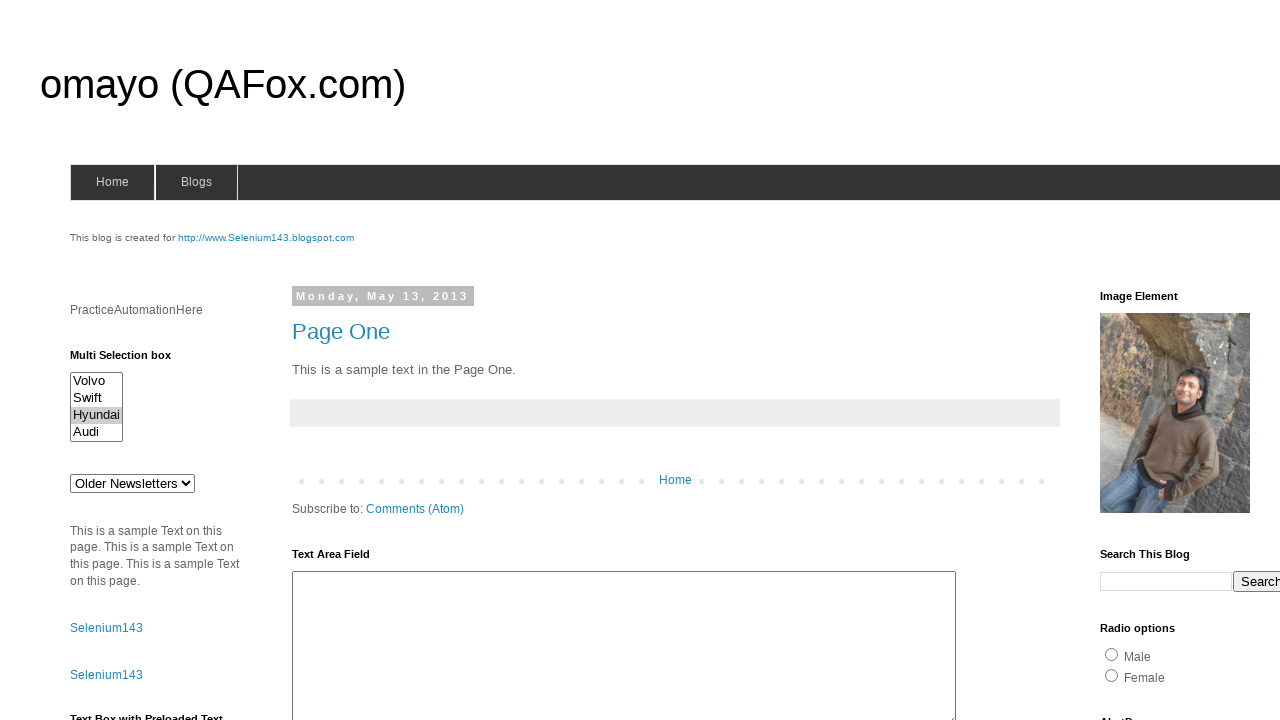

Selected option with value 'volvox' from multi-select dropdown on #multiselect1
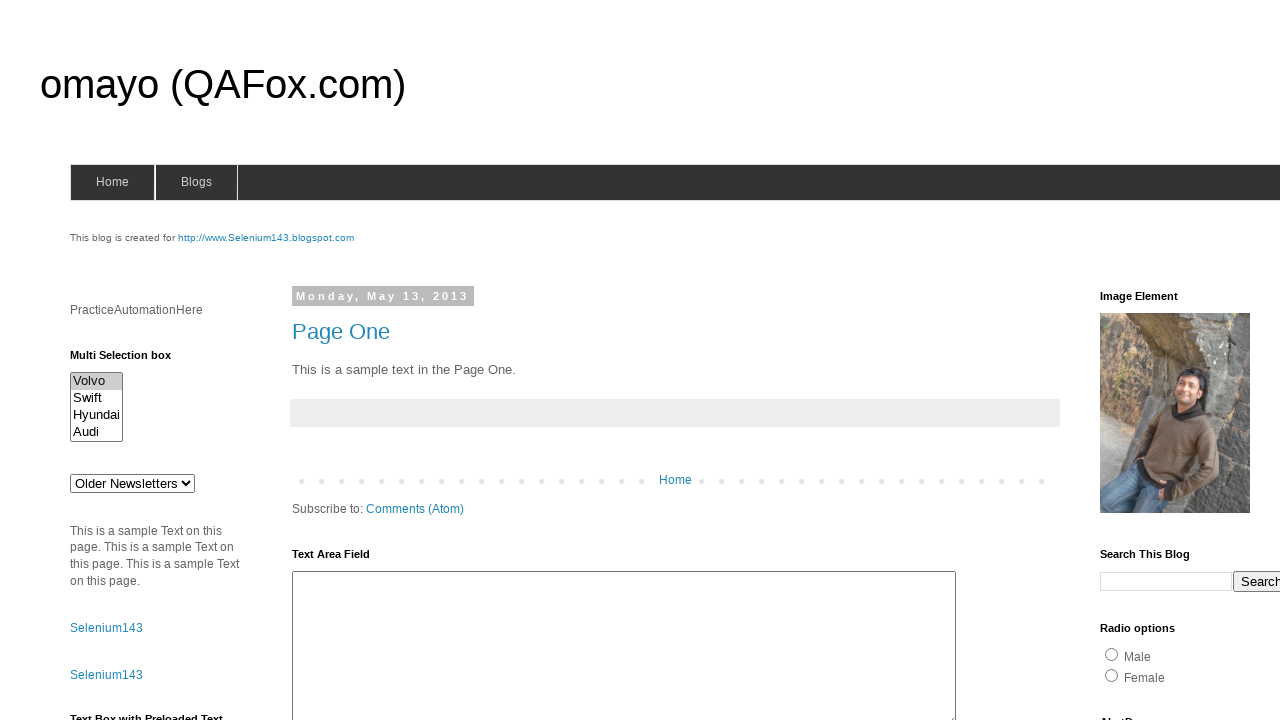

Selected option with label 'Audi' from multi-select dropdown on #multiselect1
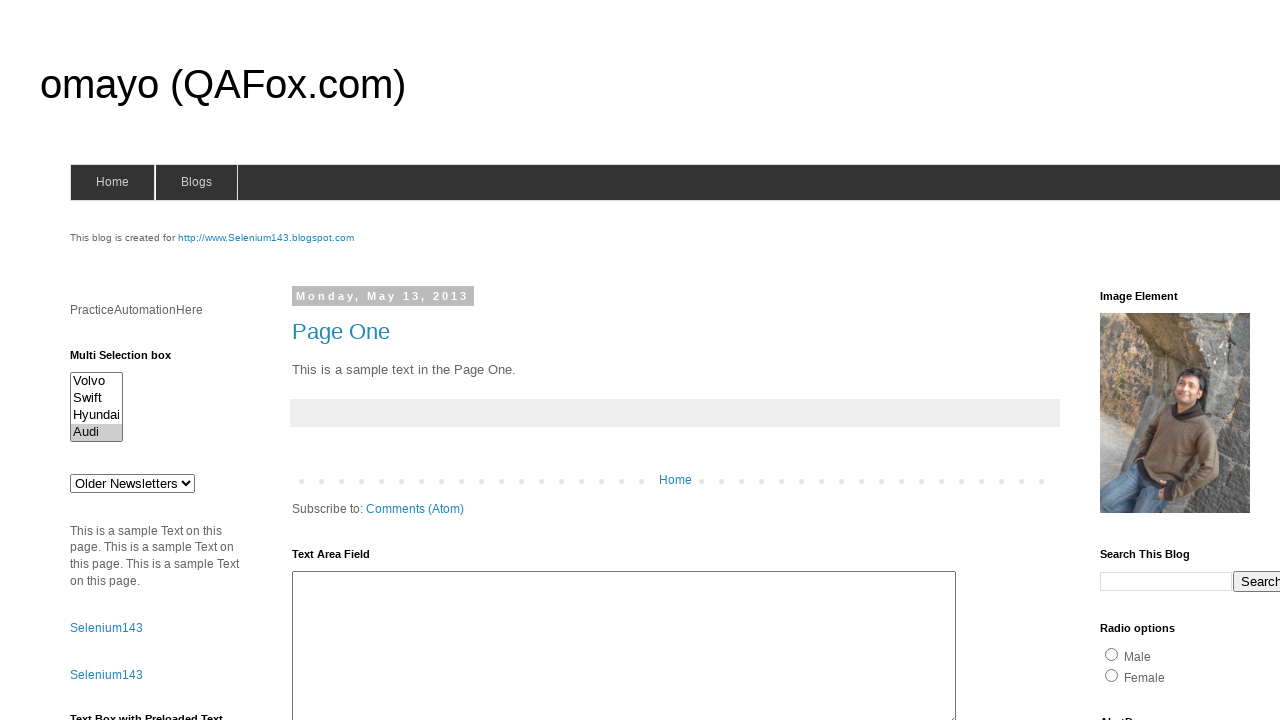

Located all checked options in multi-select dropdown
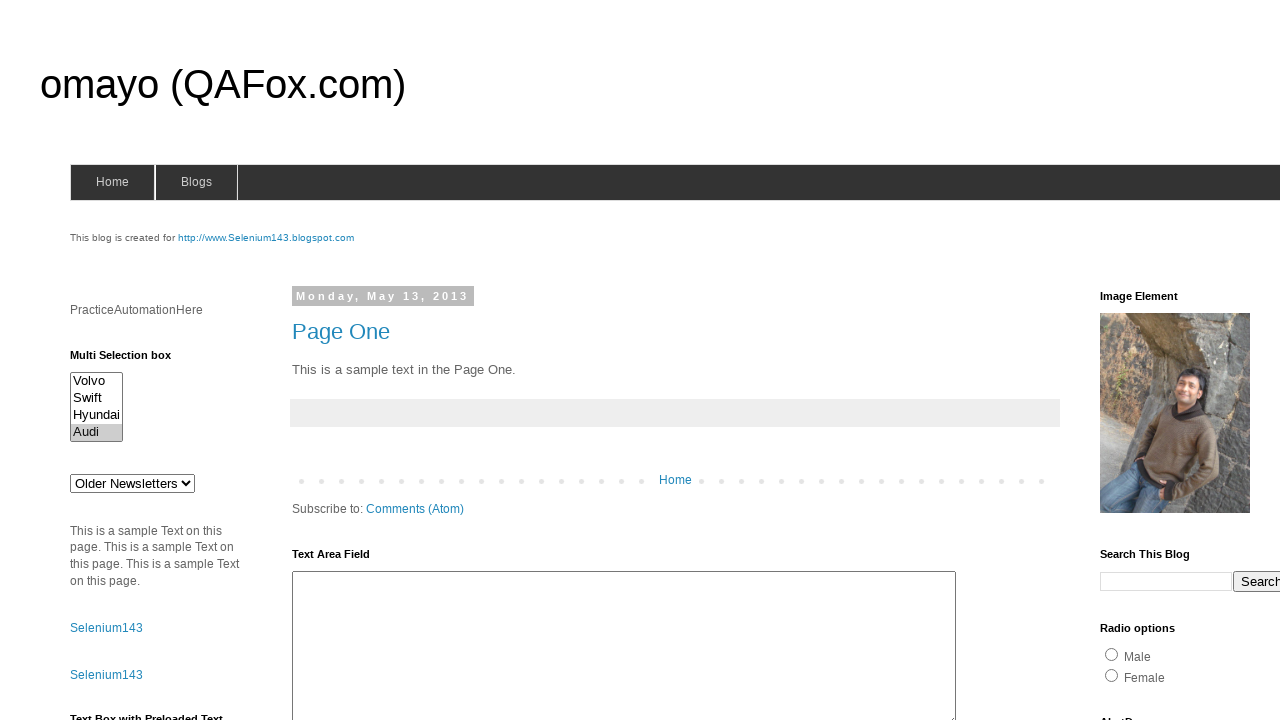

Retrieved text content of selected option 1: Audi

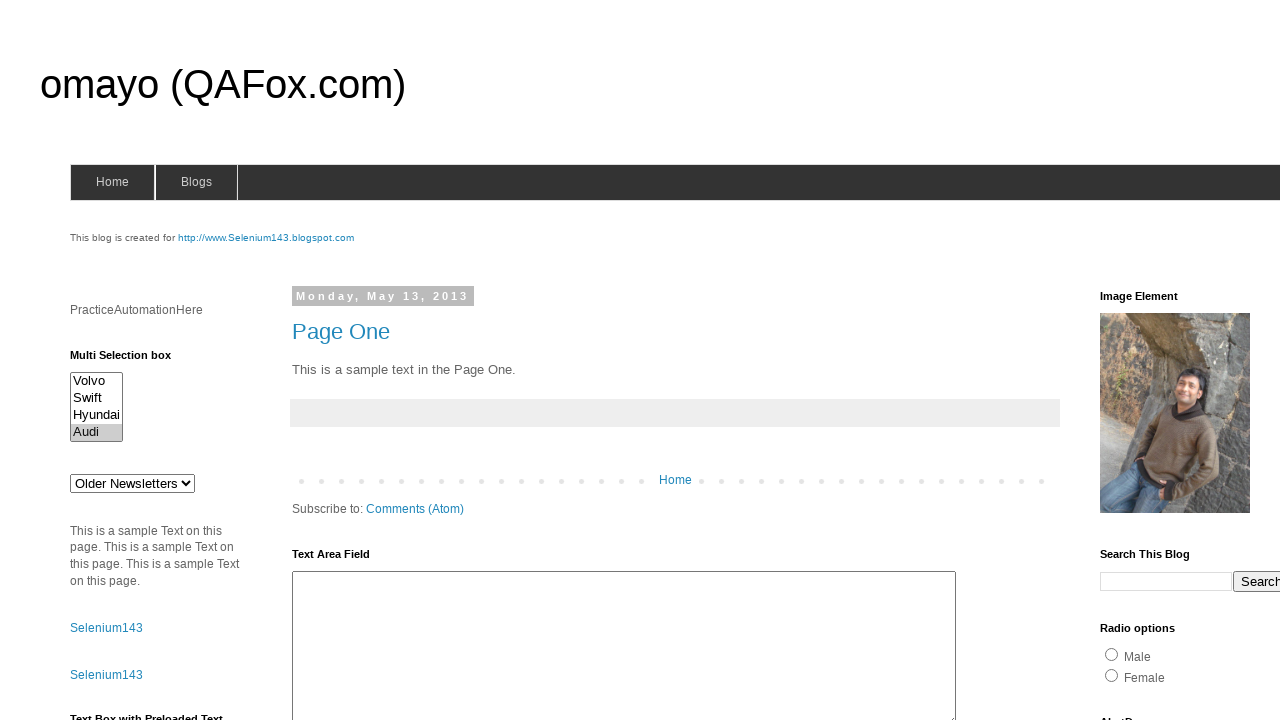

Set selectedIndex to -1 to deselect options
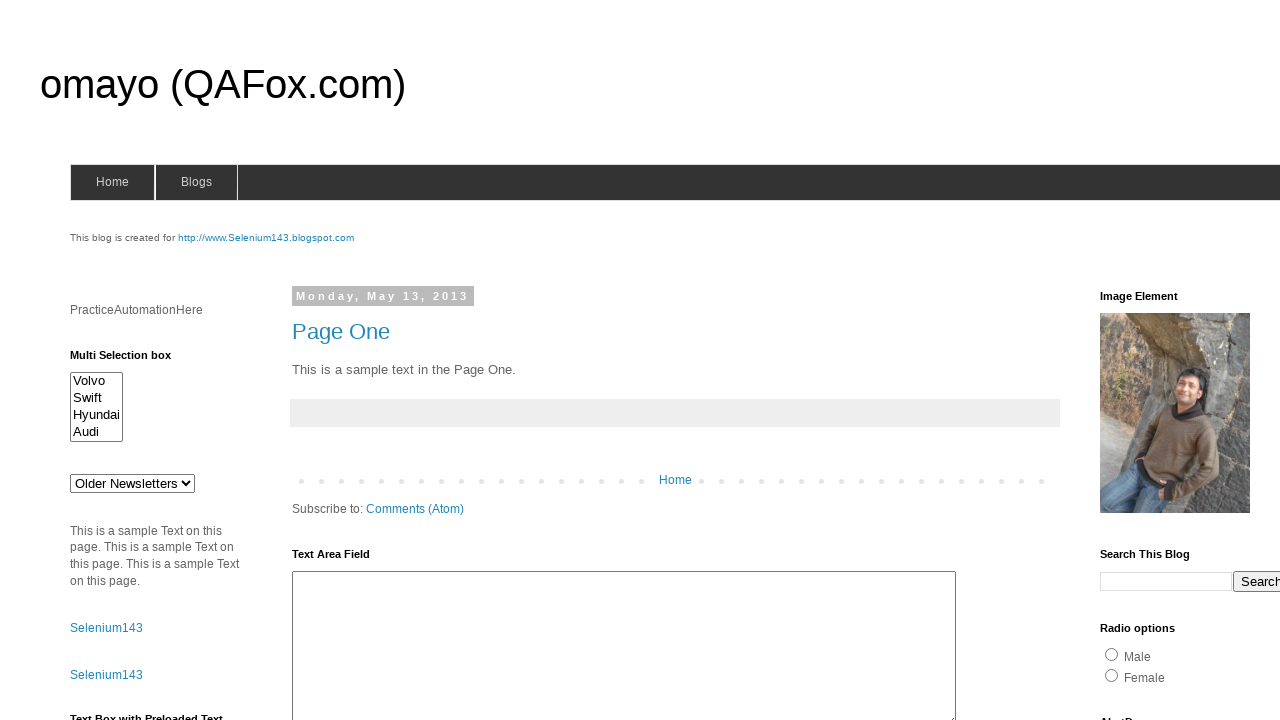

Deselected an individual option from multi-select dropdown
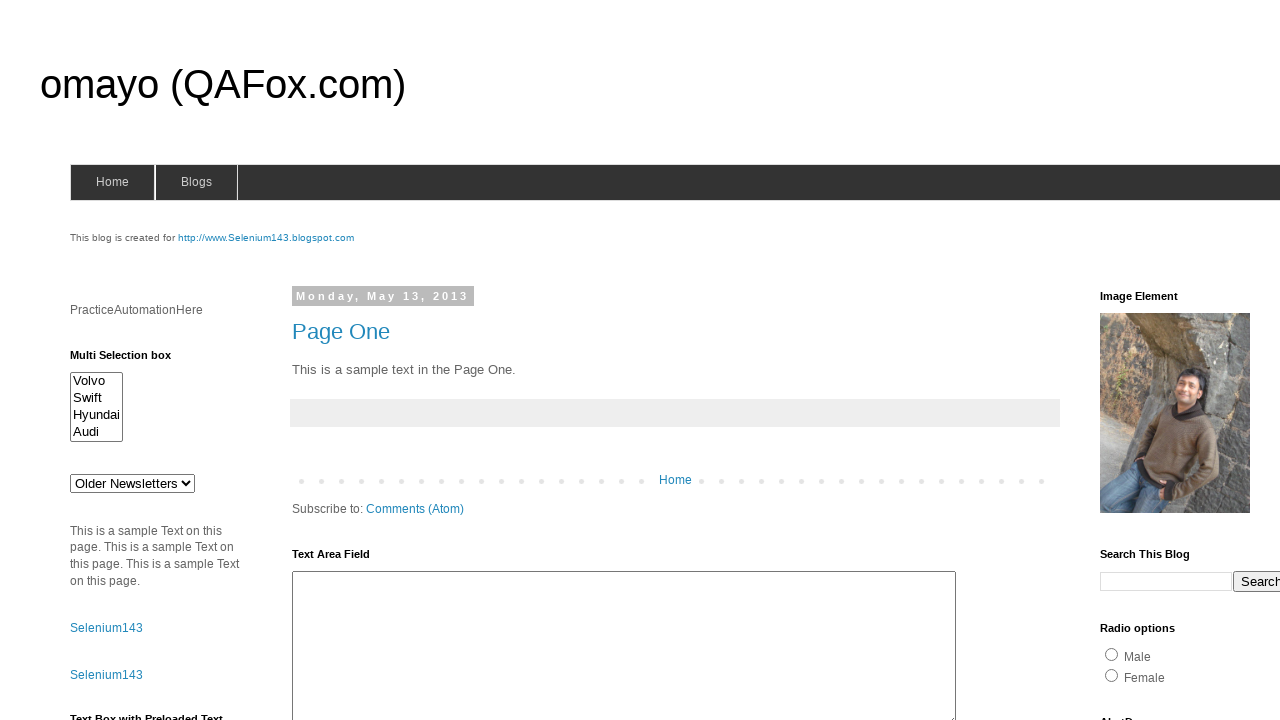

Deselected an individual option from multi-select dropdown
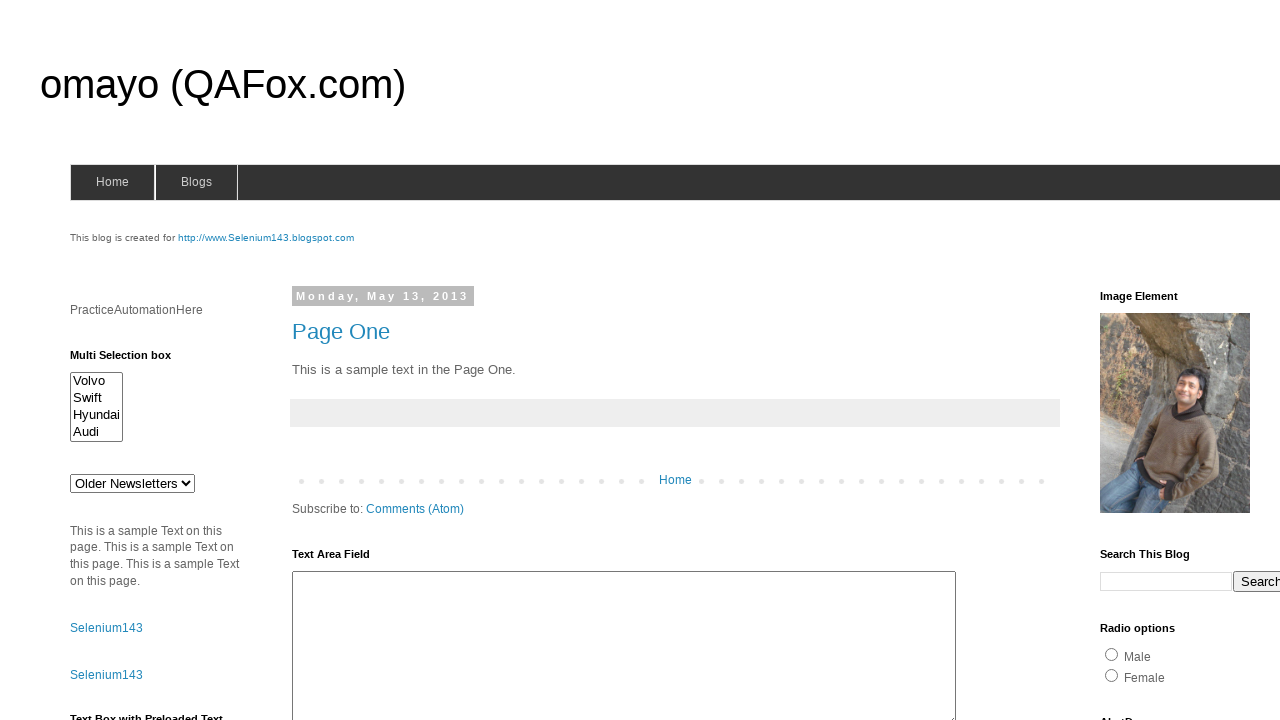

Deselected an individual option from multi-select dropdown
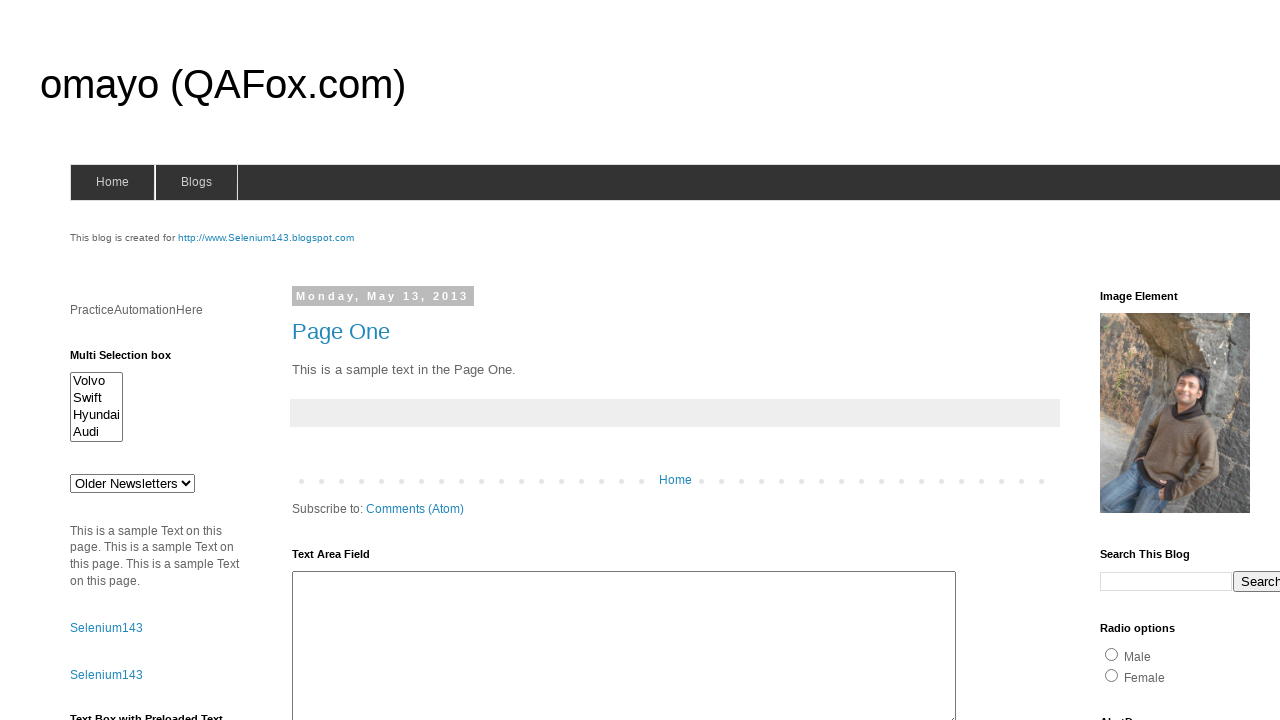

Deselected an individual option from multi-select dropdown
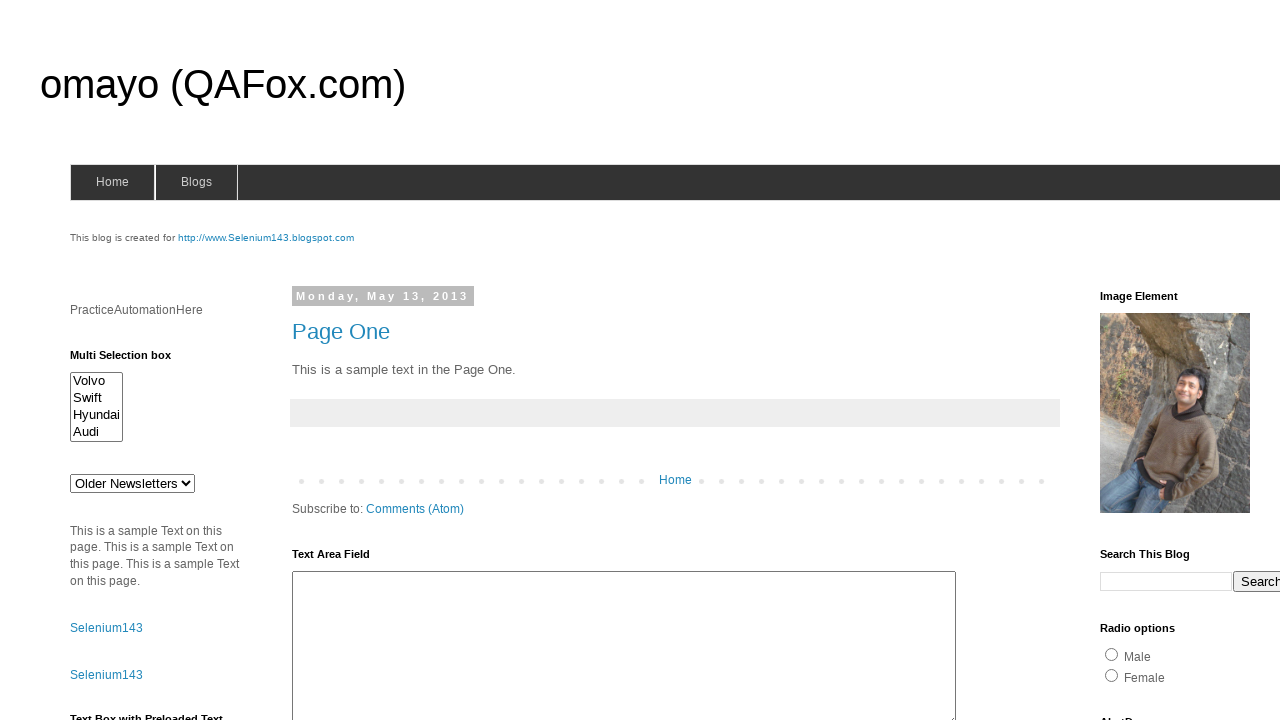

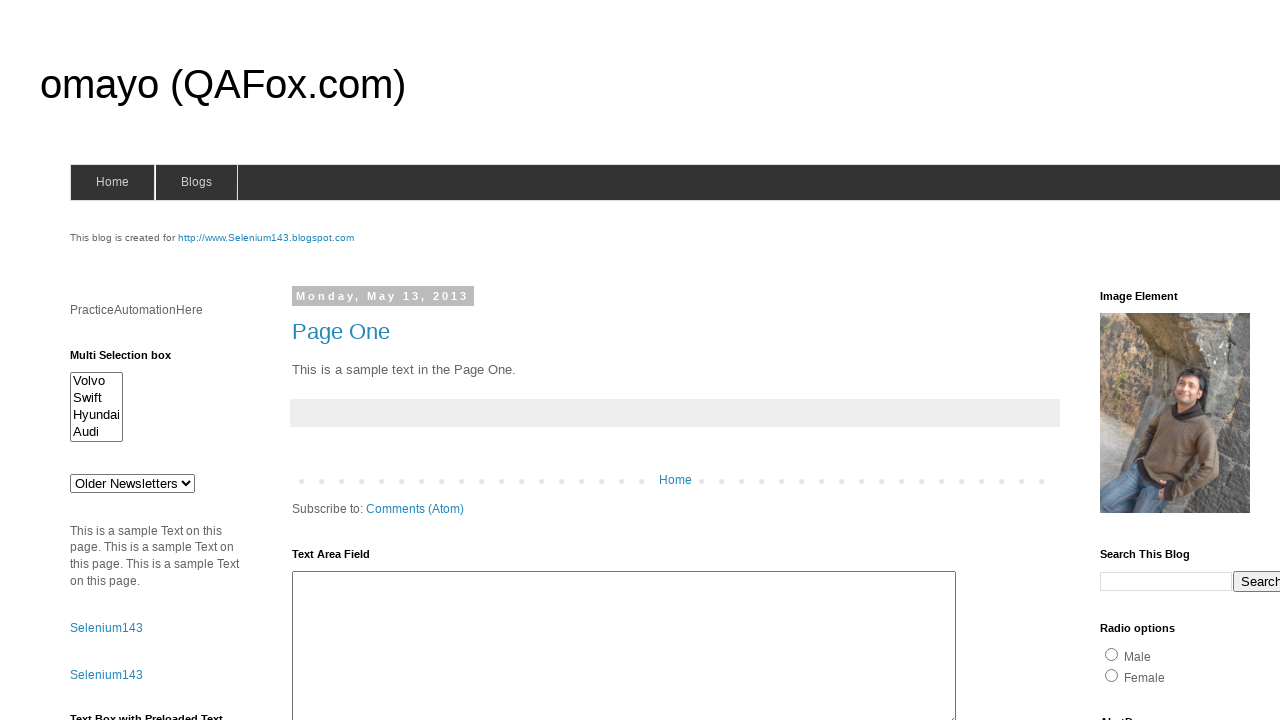